Tests adding and removing elements by clicking the Add Element button 5 times, verifying 5 elements were added, then removing all of them.

Starting URL: http://the-internet.herokuapp.com/add_remove_elements/

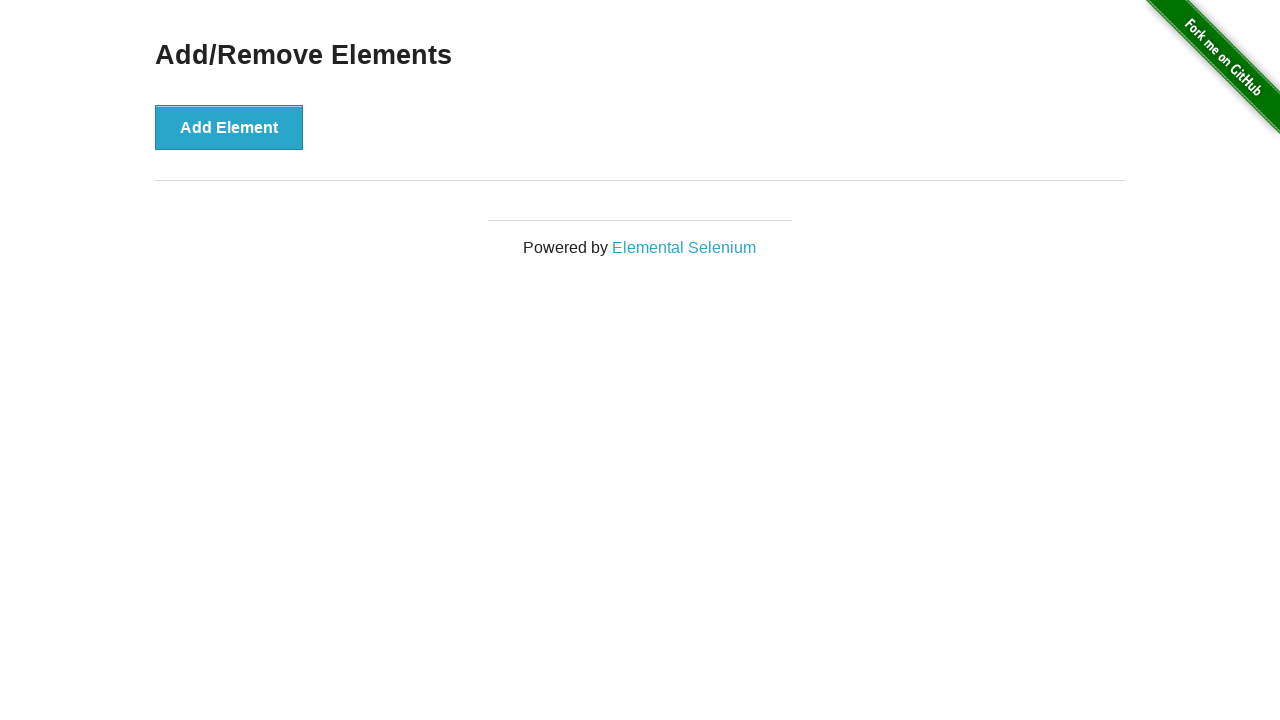

Navigated to Add/Remove Elements page
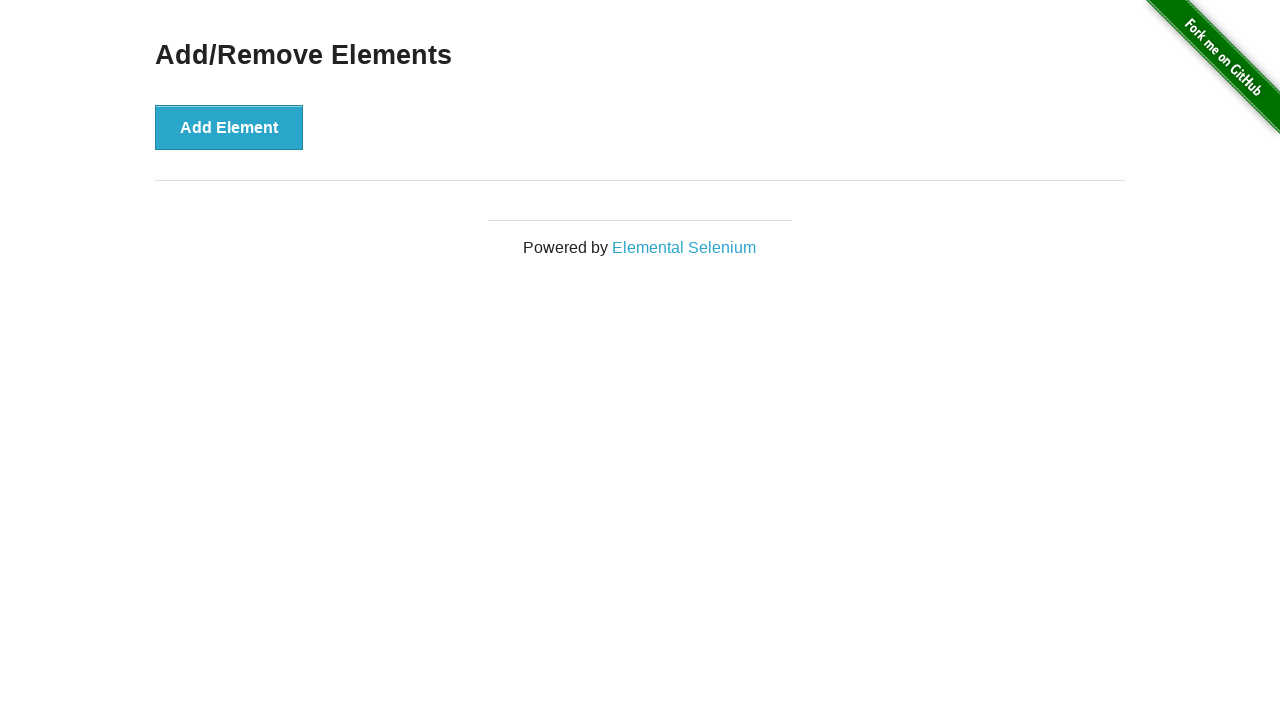

Clicked Add Element button (addition 1/5) at (229, 127) on button[onclick='addElement()']
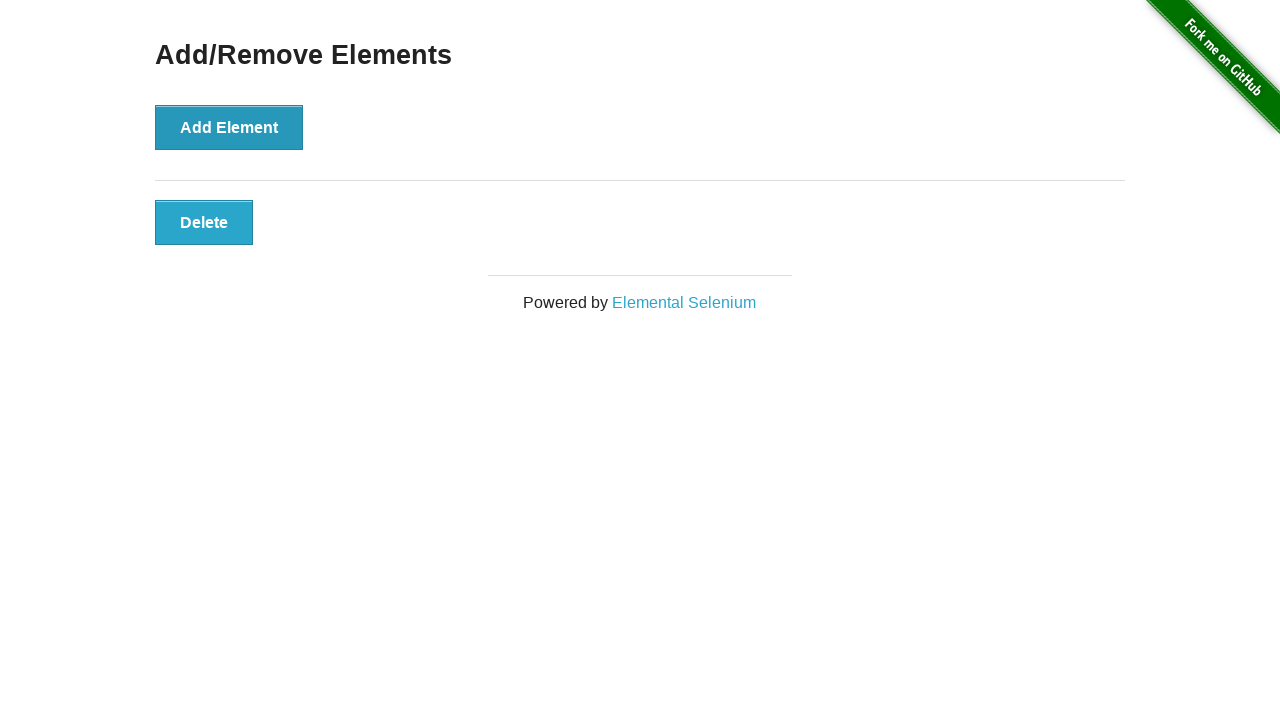

Clicked Add Element button (addition 2/5) at (229, 127) on button[onclick='addElement()']
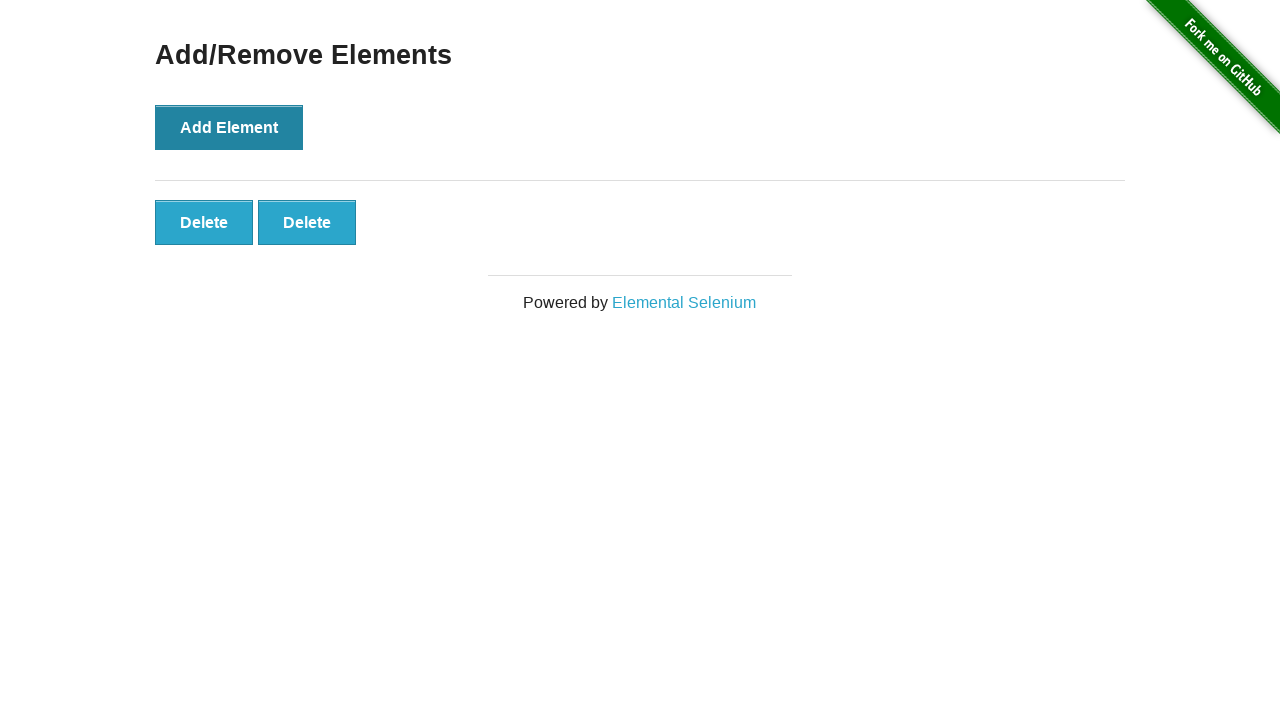

Clicked Add Element button (addition 3/5) at (229, 127) on button[onclick='addElement()']
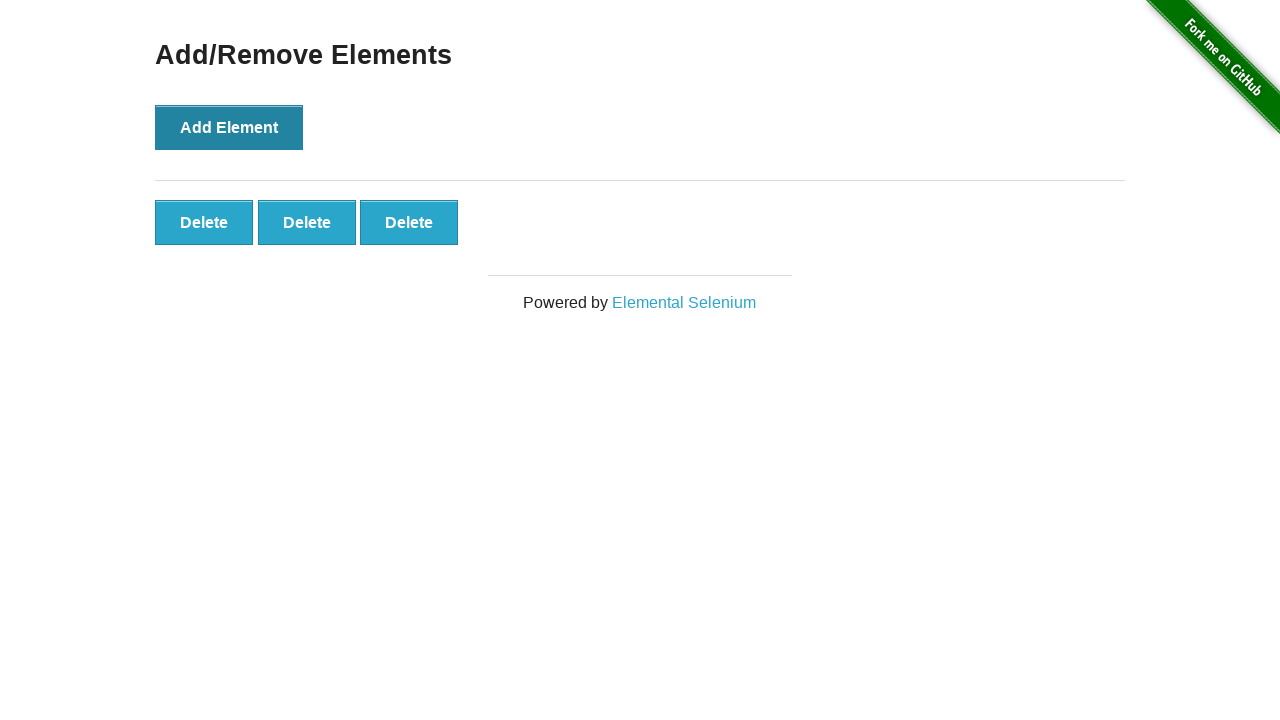

Clicked Add Element button (addition 4/5) at (229, 127) on button[onclick='addElement()']
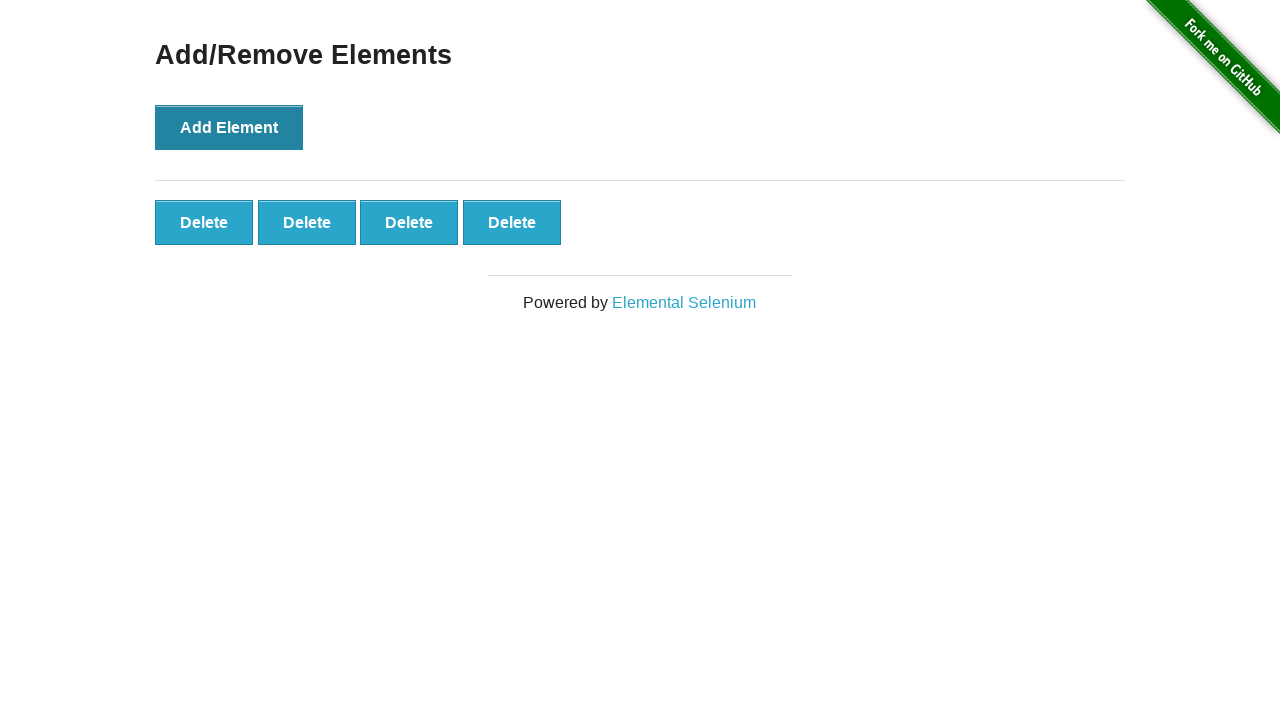

Clicked Add Element button (addition 5/5) at (229, 127) on button[onclick='addElement()']
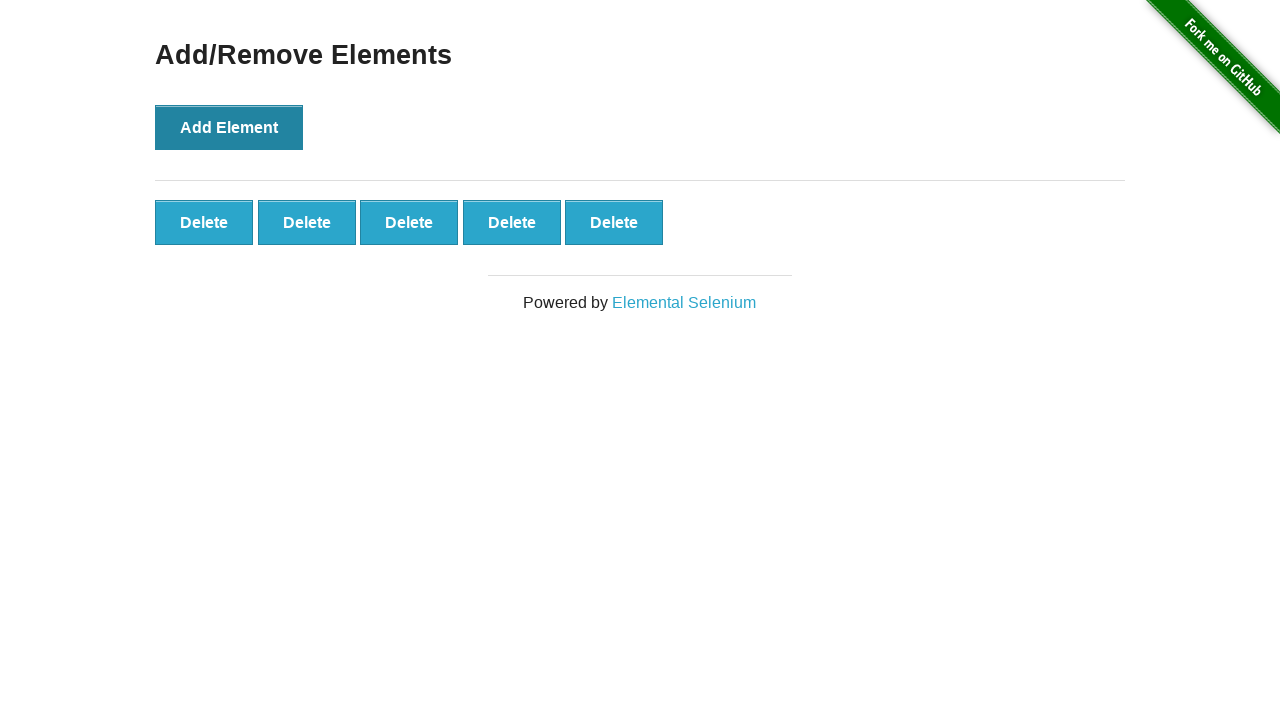

Verified that 5 elements were successfully added
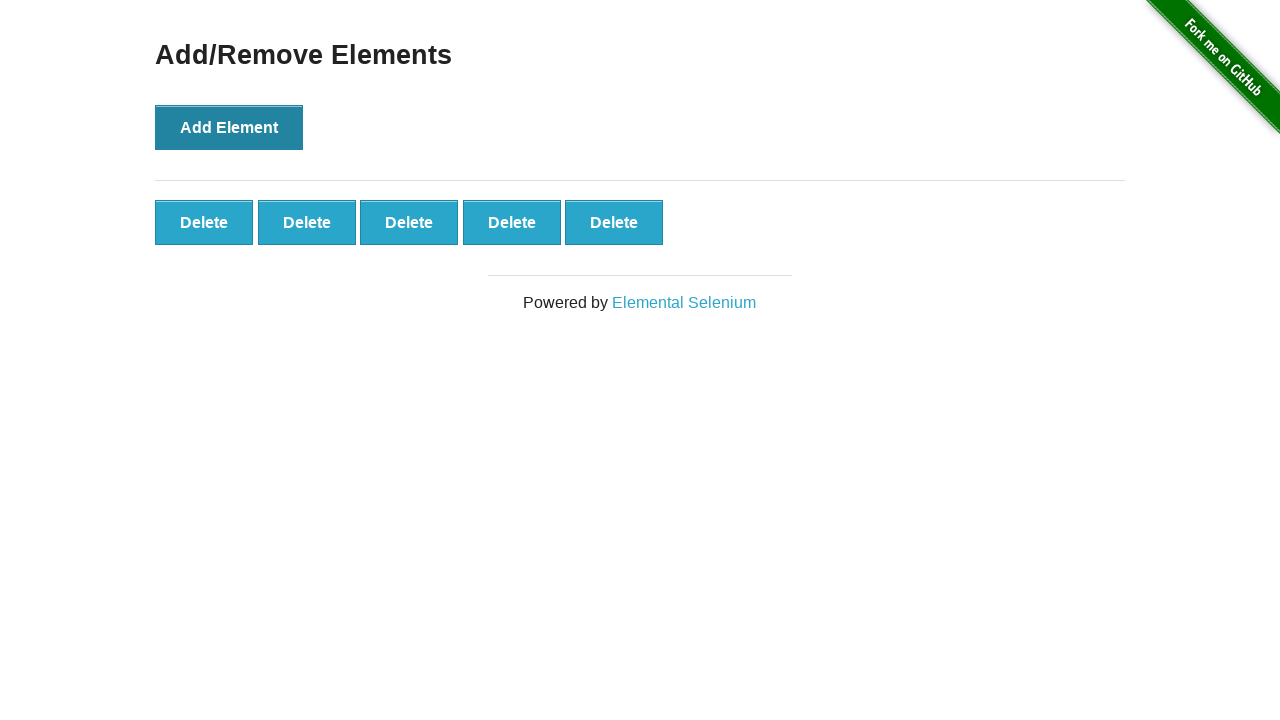

Clicked Remove Element button (removal 1/5) at (204, 222) on button[onclick='deleteElement()']
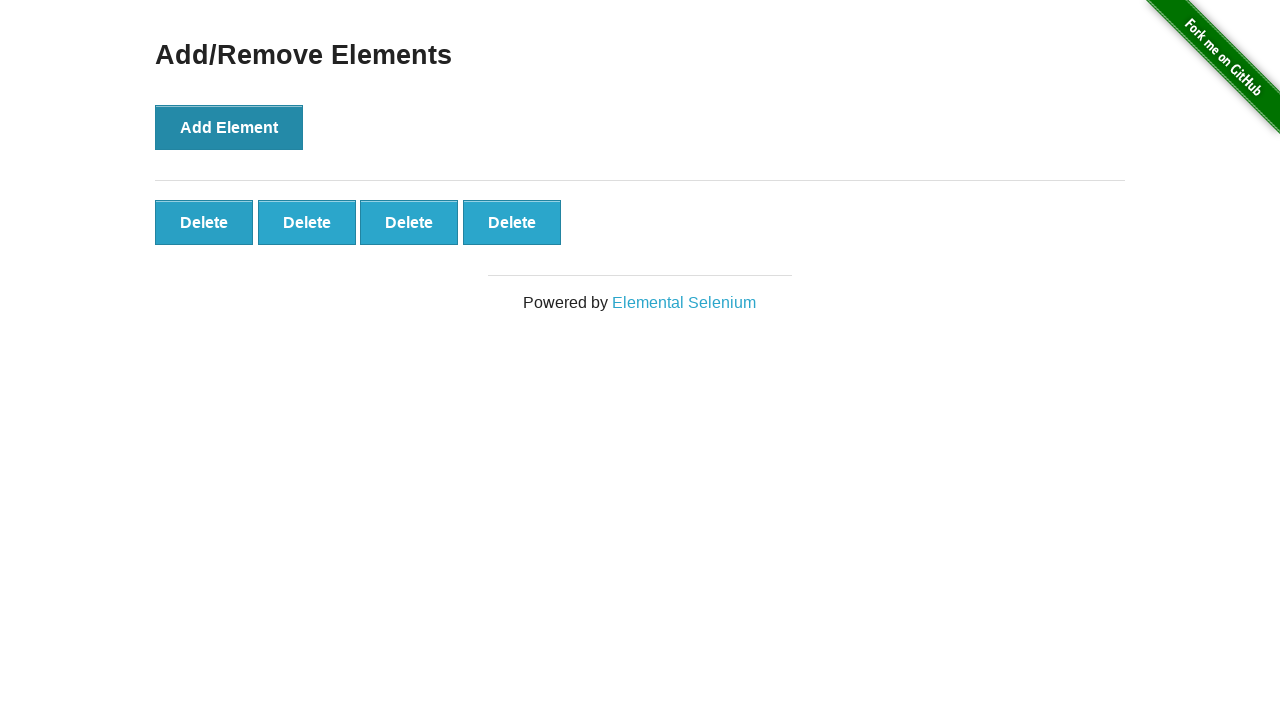

Clicked Remove Element button (removal 2/5) at (204, 222) on button[onclick='deleteElement()']
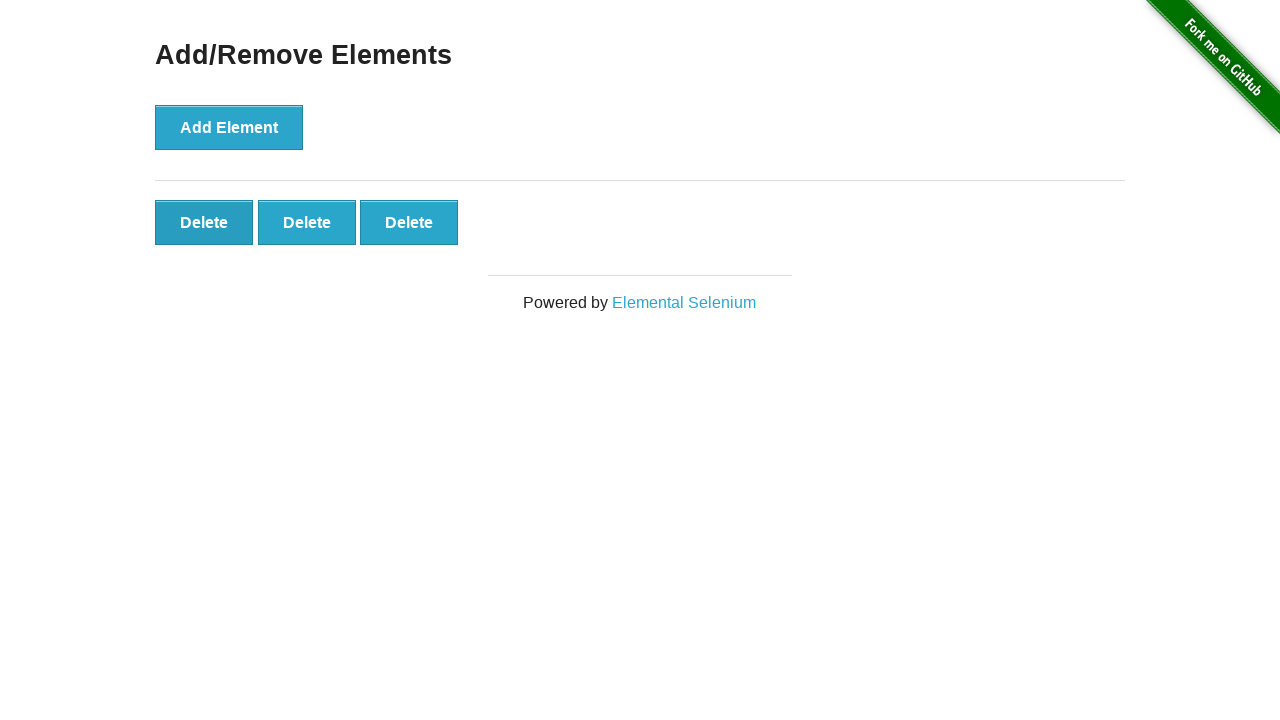

Clicked Remove Element button (removal 3/5) at (204, 222) on button[onclick='deleteElement()']
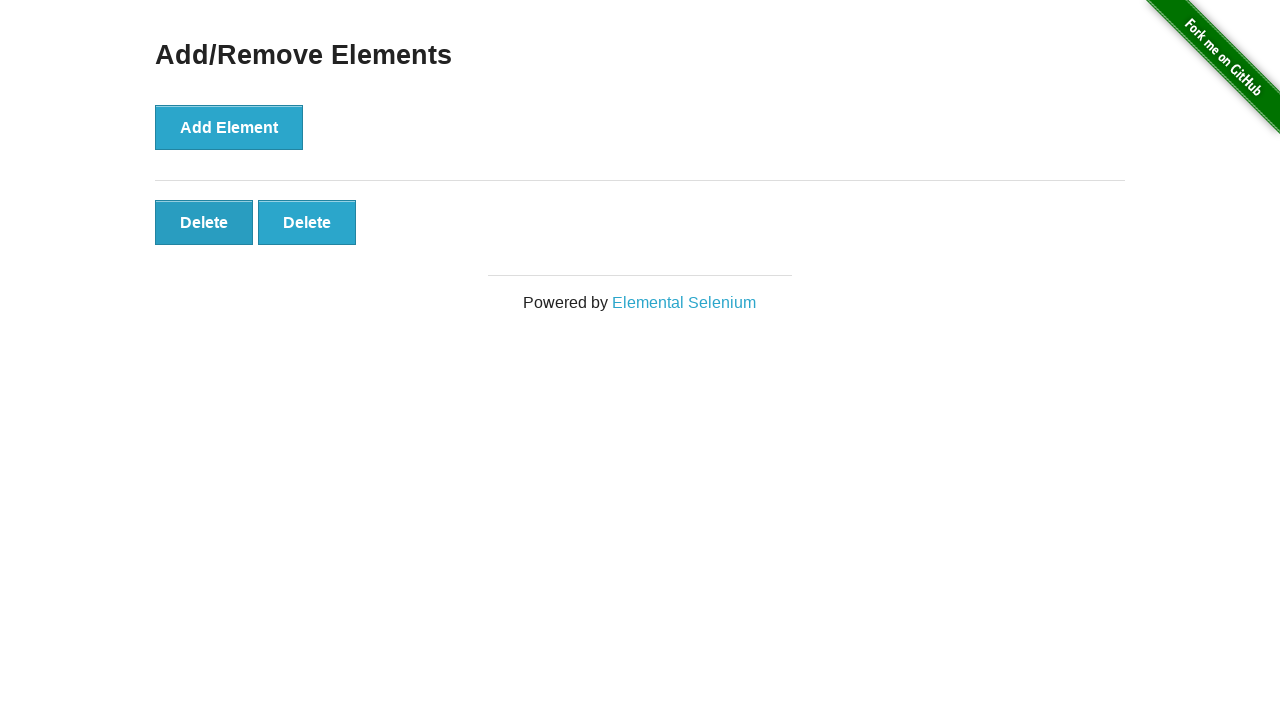

Clicked Remove Element button (removal 4/5) at (204, 222) on button[onclick='deleteElement()']
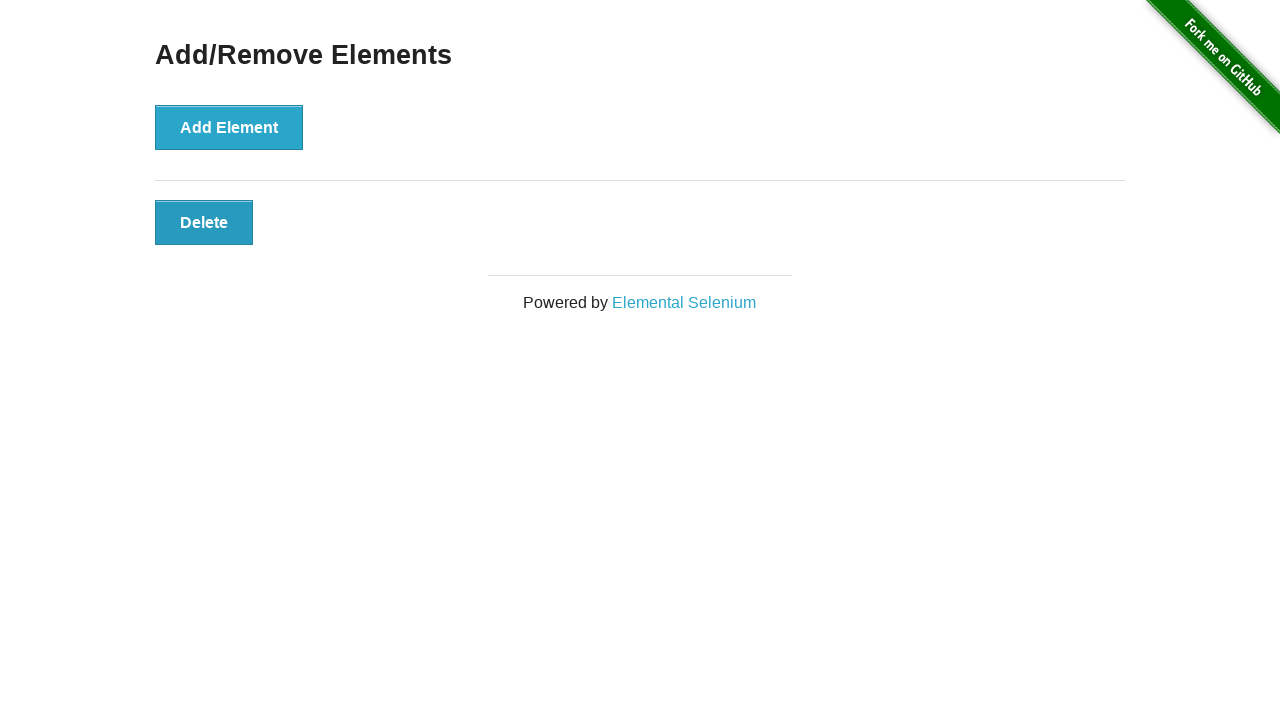

Clicked Remove Element button (removal 5/5) at (204, 222) on button[onclick='deleteElement()']
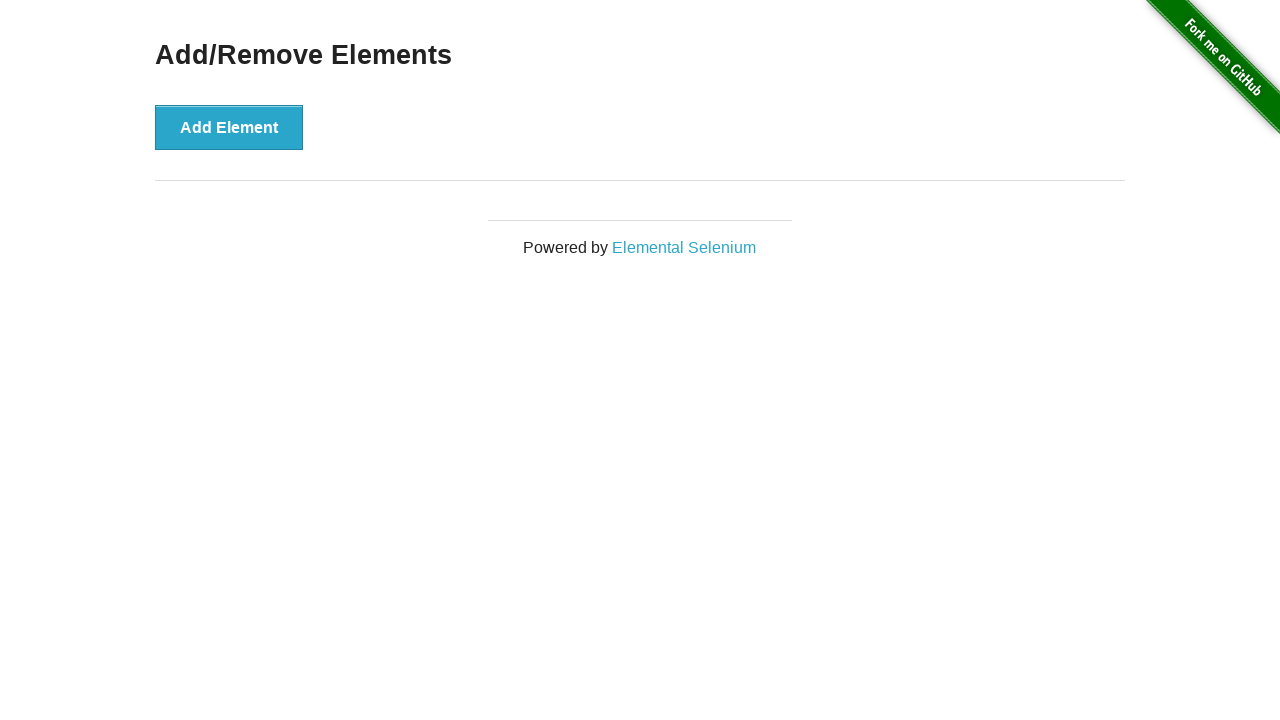

Verified that all 5 elements were successfully removed
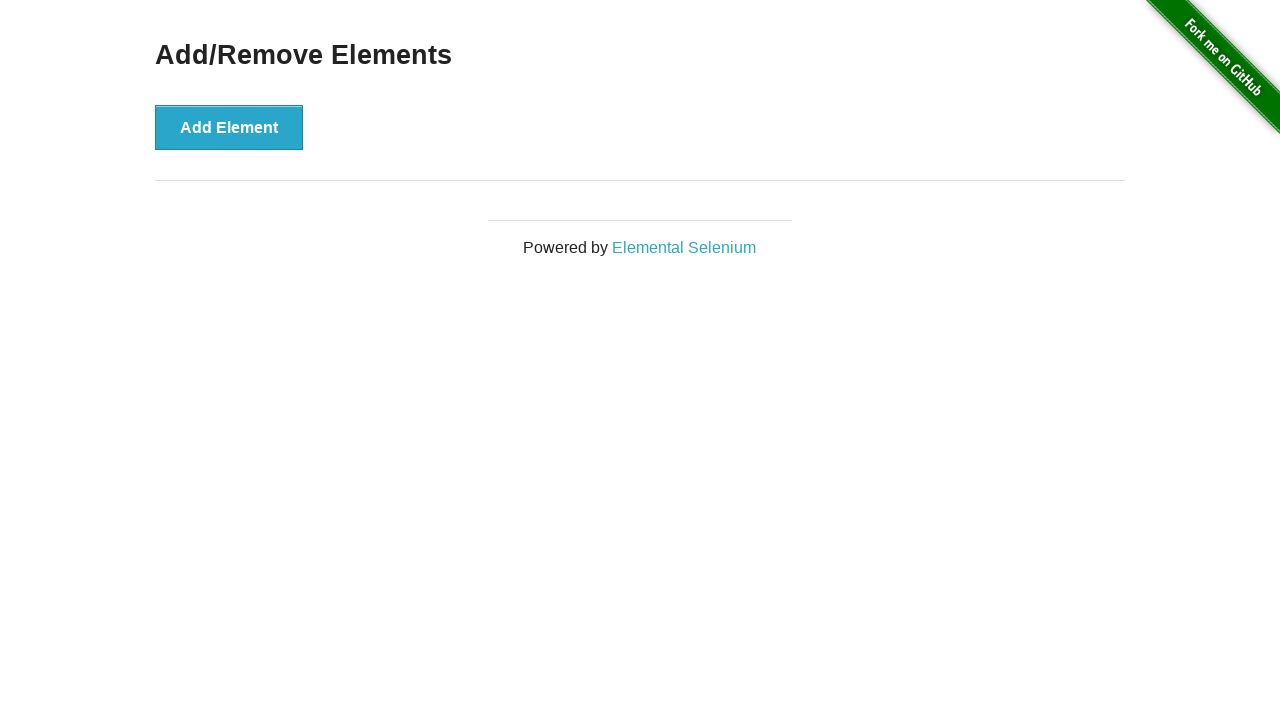

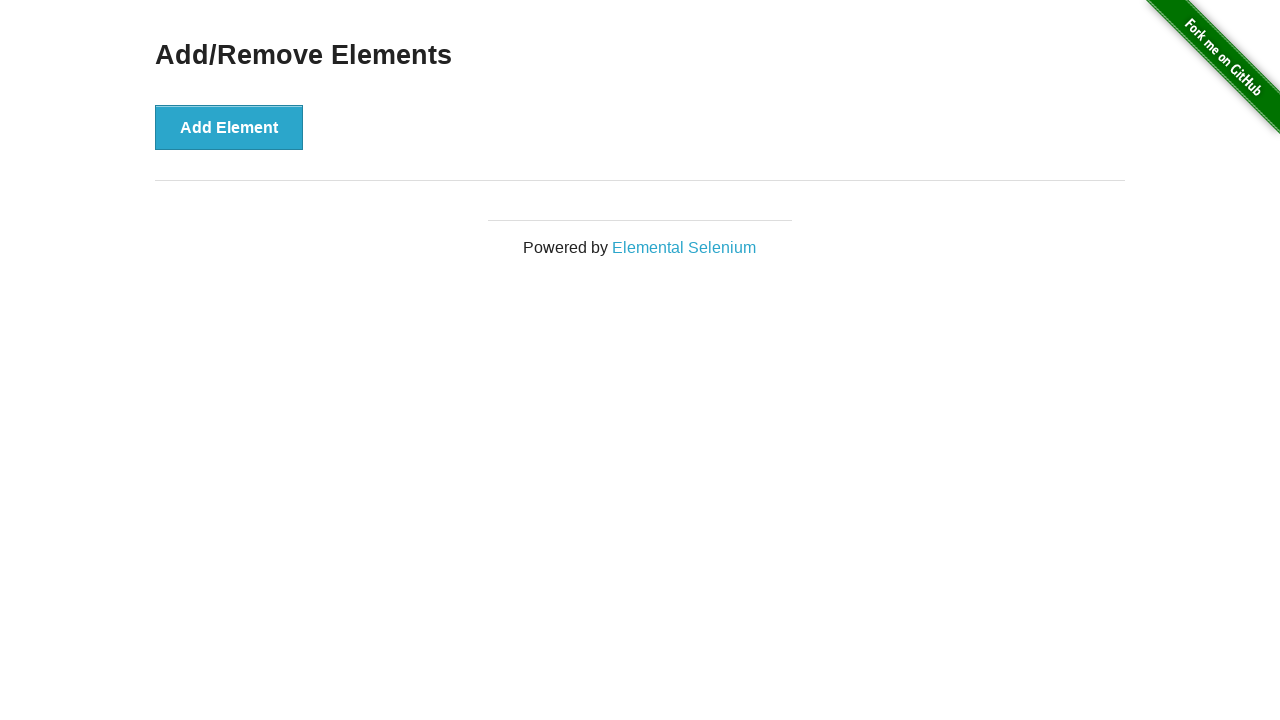